Tests canceling edits by pressing Escape while editing a todo item.

Starting URL: https://todo-app.serenity-js.org/#/

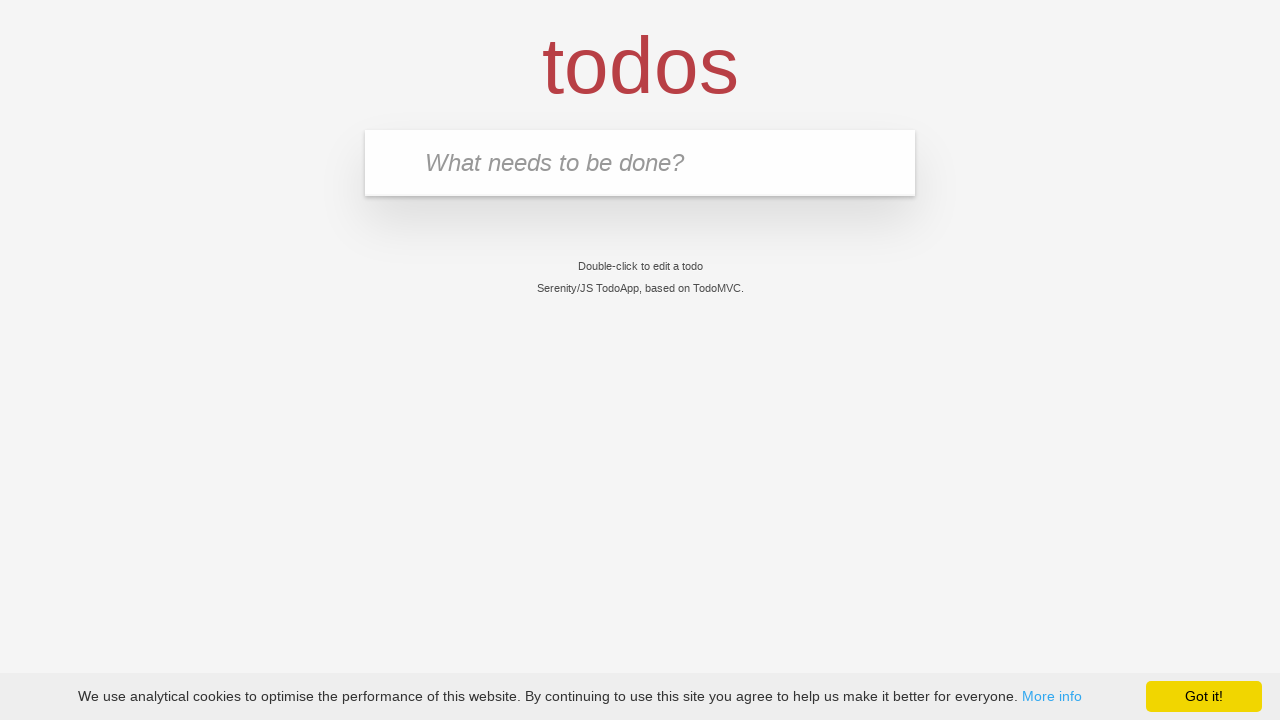

Filled new todo input with 'buy some cheese' on .new-todo
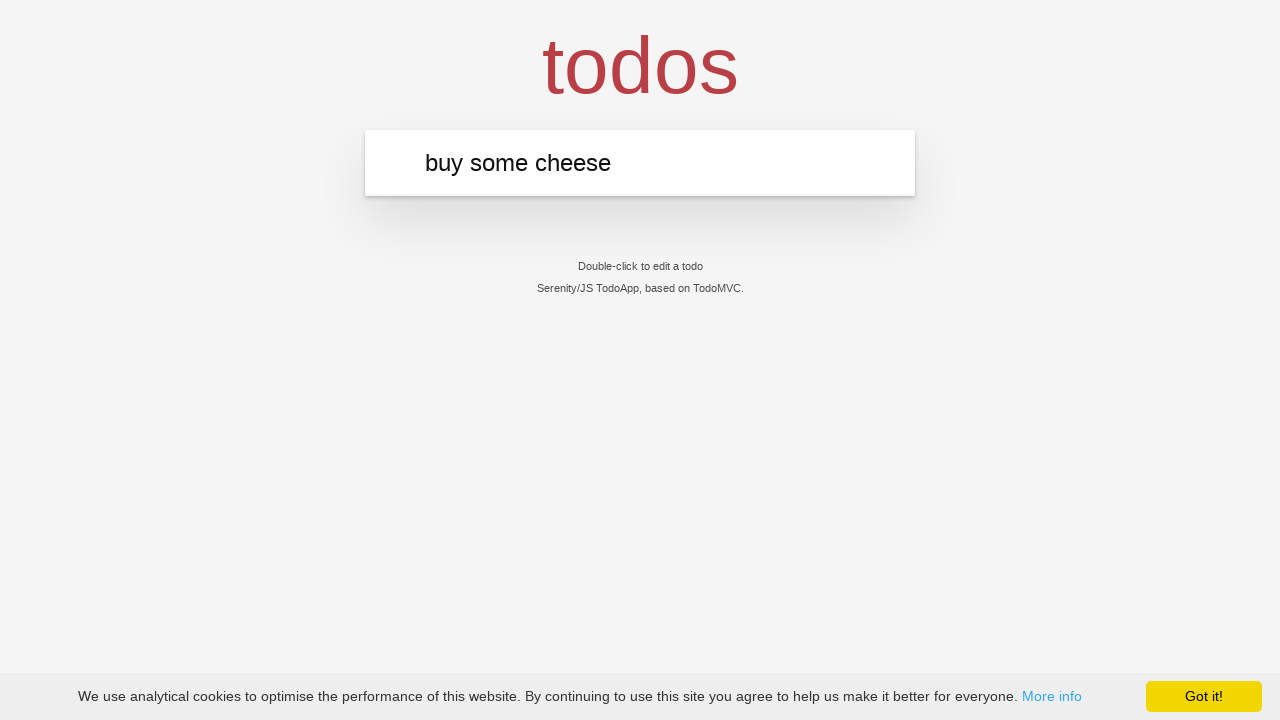

Pressed Enter to create first todo on .new-todo
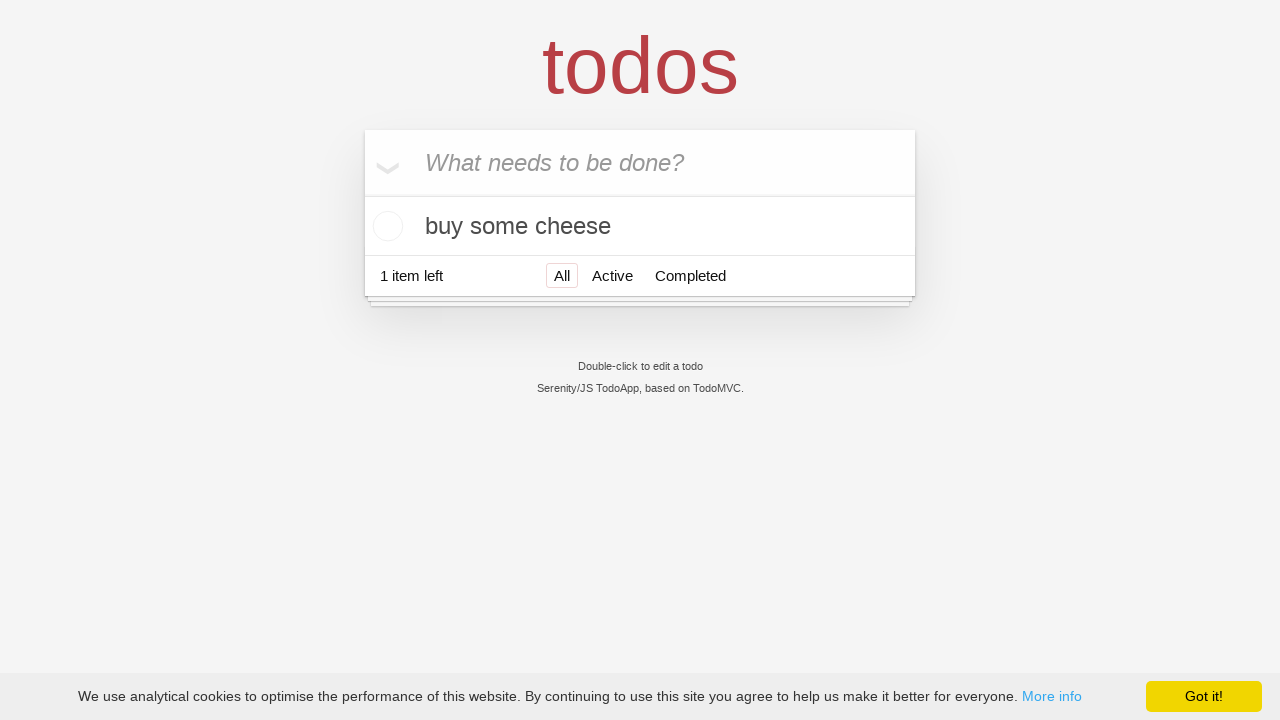

Filled new todo input with 'feed the cat' on .new-todo
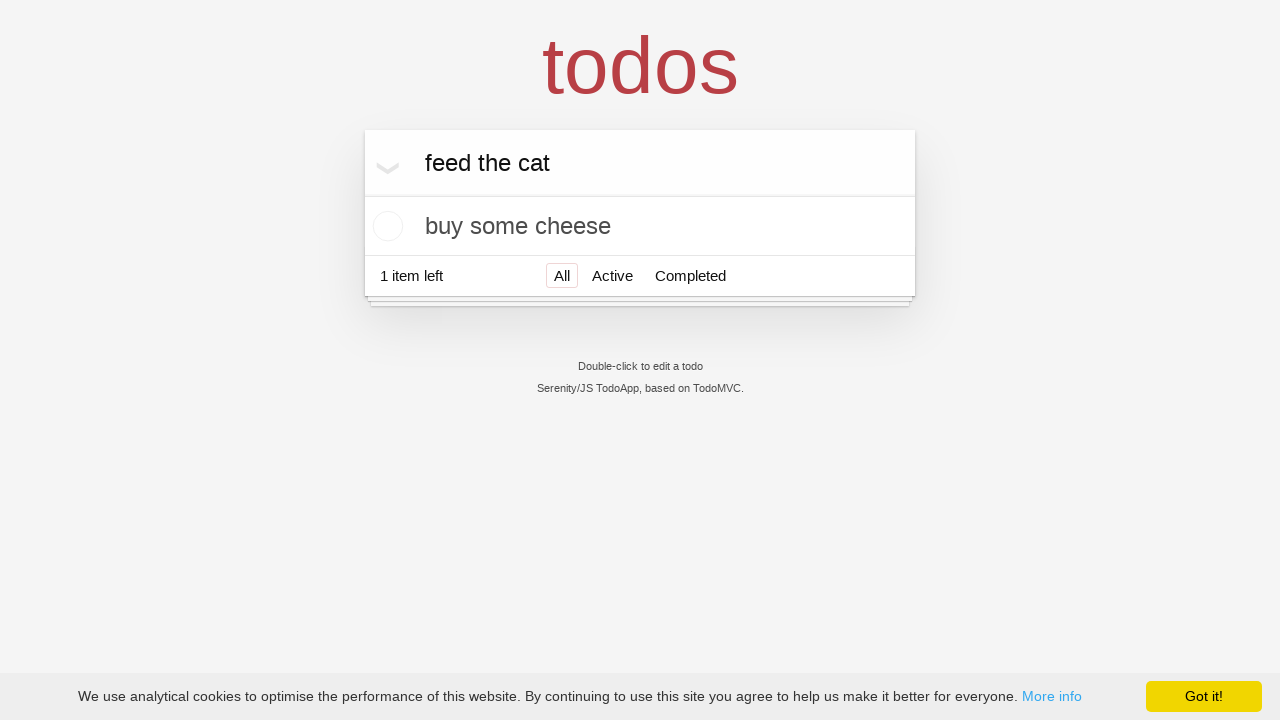

Pressed Enter to create second todo on .new-todo
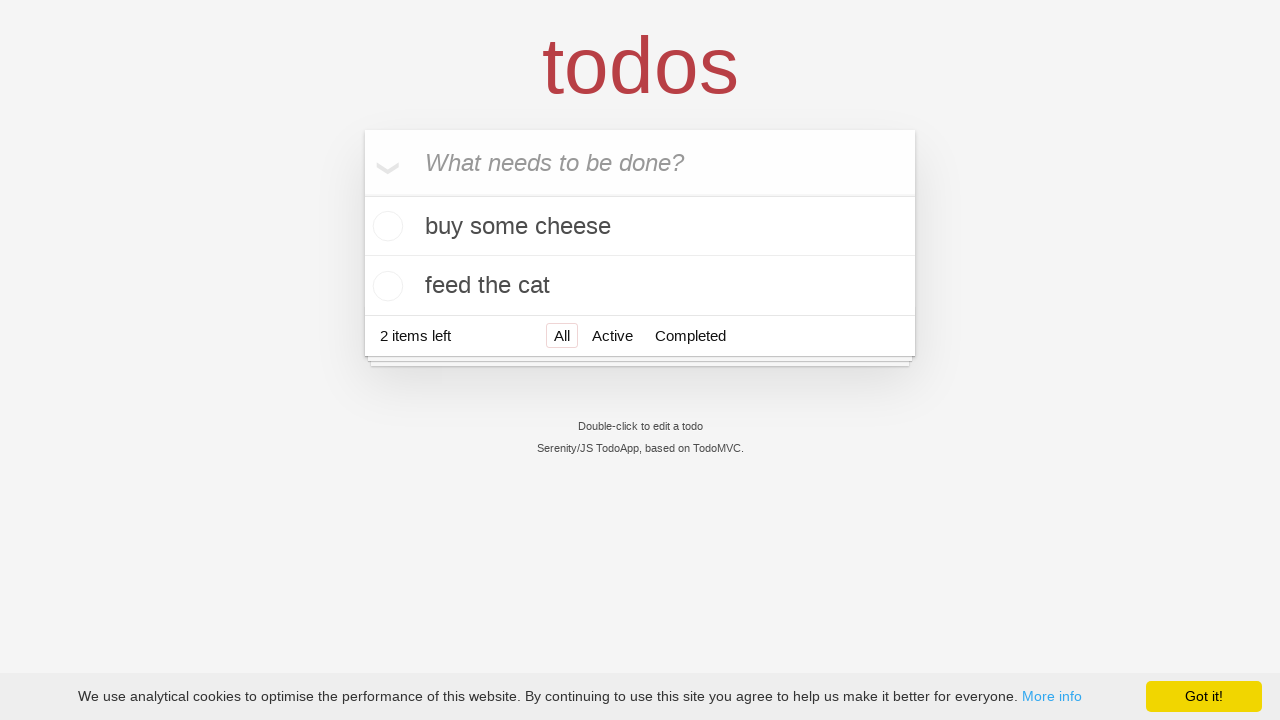

Filled new todo input with 'book a doctors appointment' on .new-todo
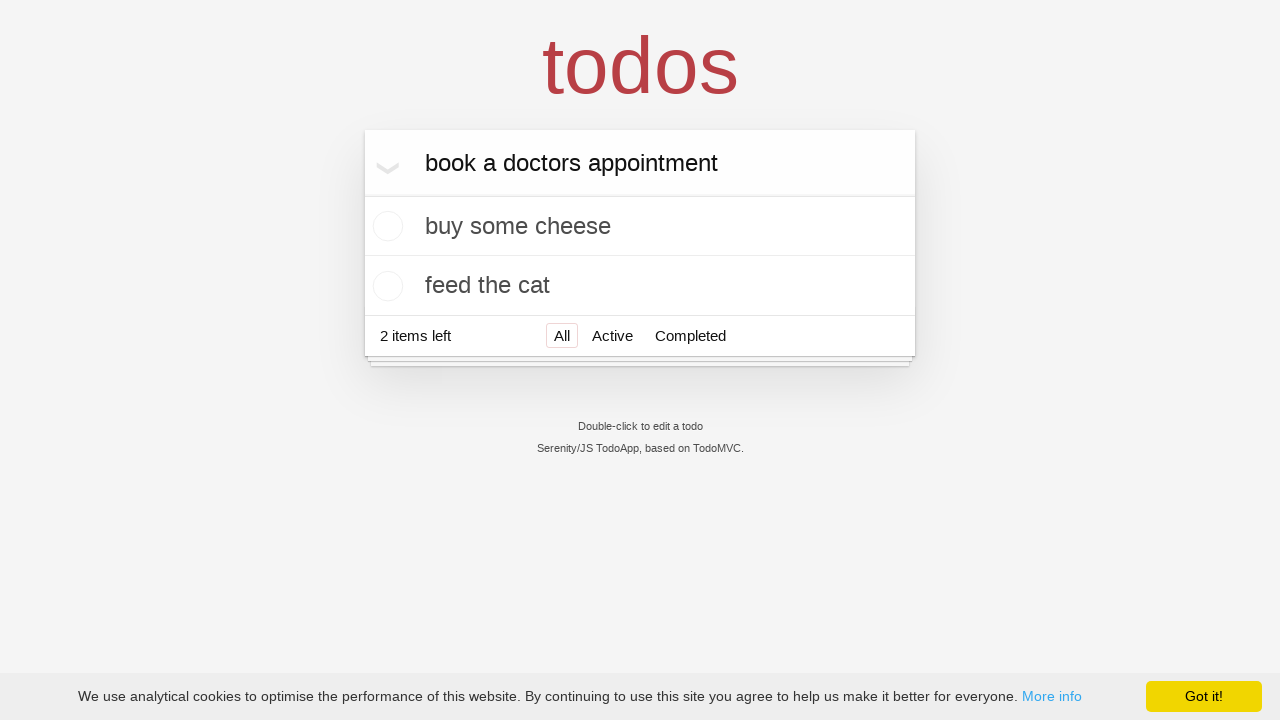

Pressed Enter to create third todo on .new-todo
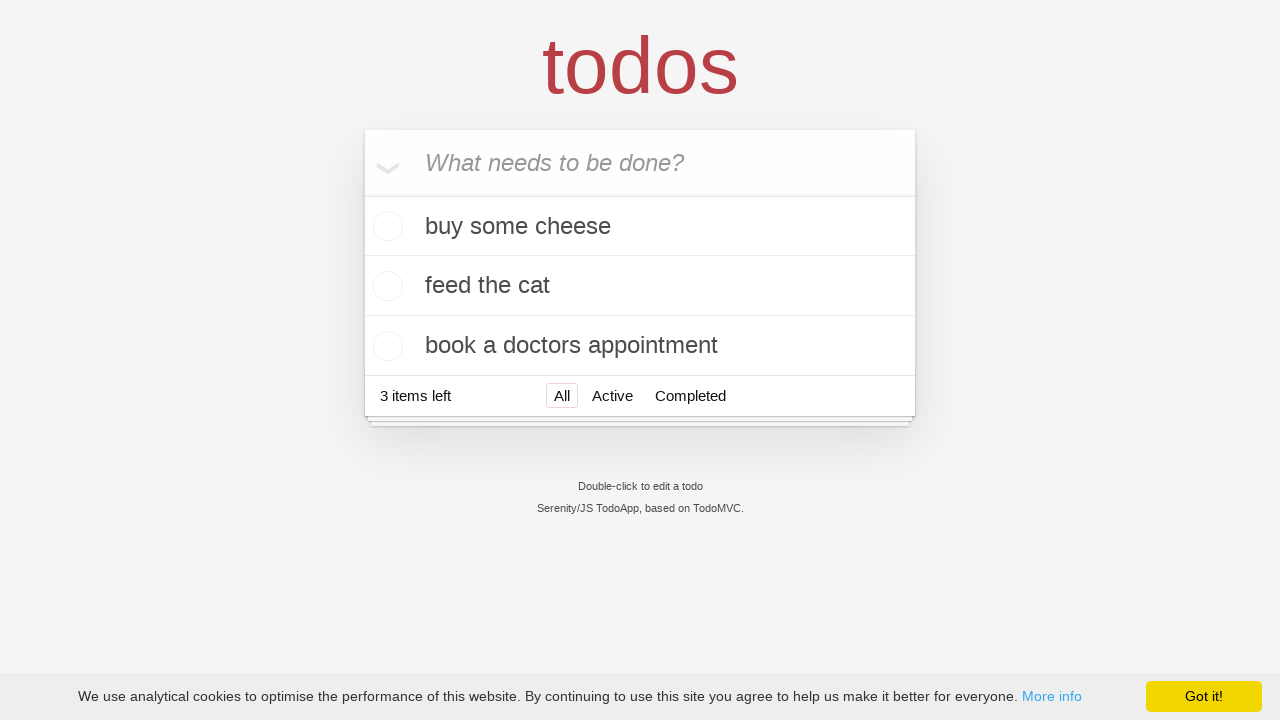

Double-clicked second todo item to start editing at (640, 286) on .todo-list li >> nth=1
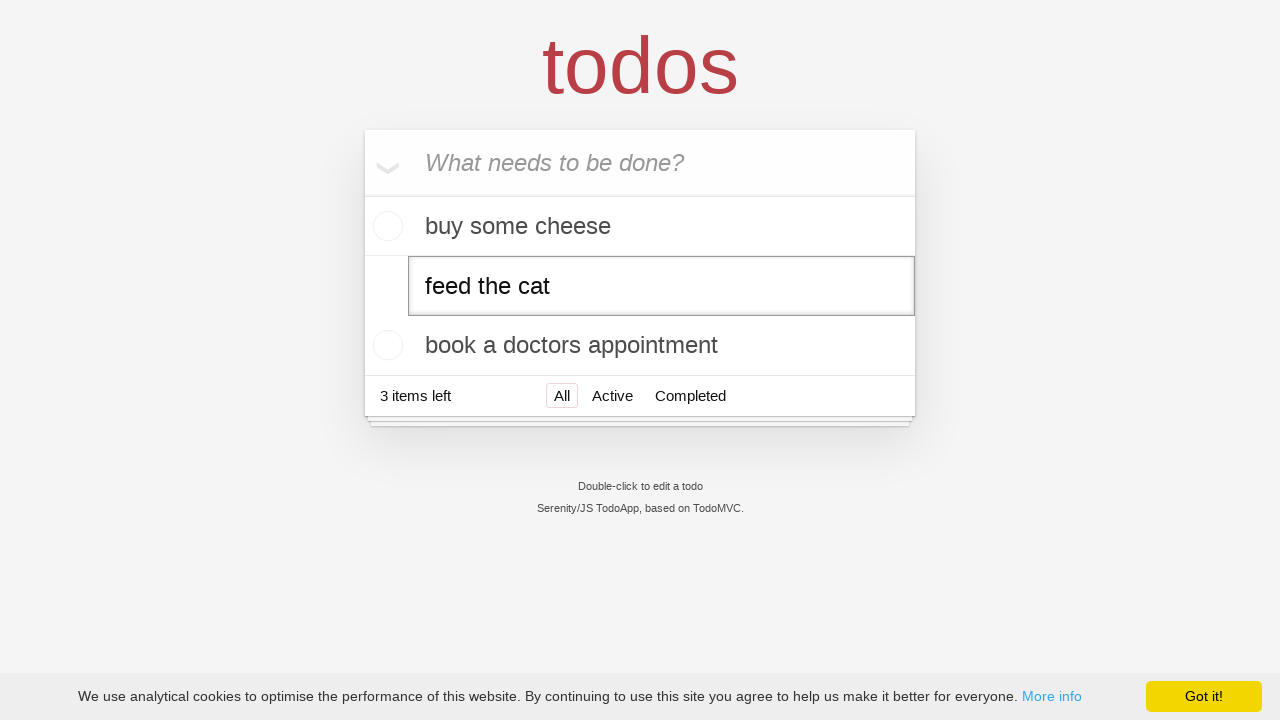

Pressed Escape to cancel editing the todo item on .todo-list li >> nth=1 >> .edit
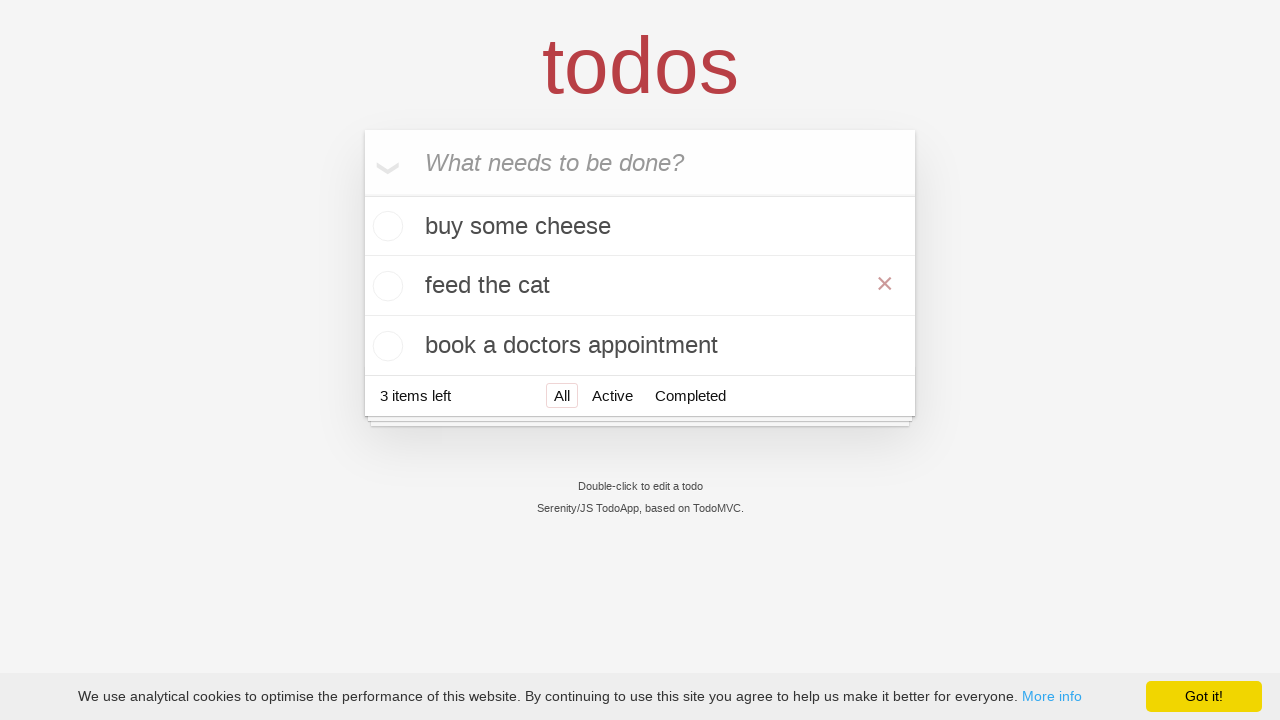

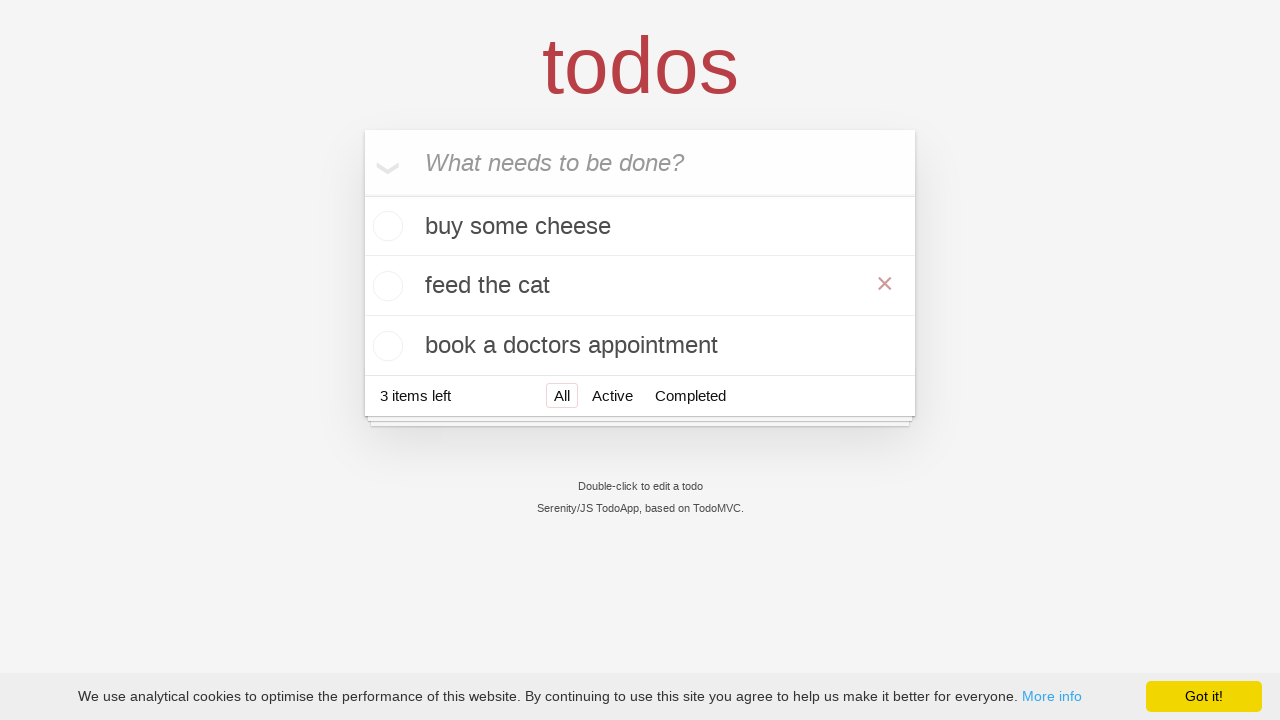